Tests a form submission by filling in full name, email, current address, and permanent address fields, then clicking the submit button

Starting URL: https://demoqa.com/text-box

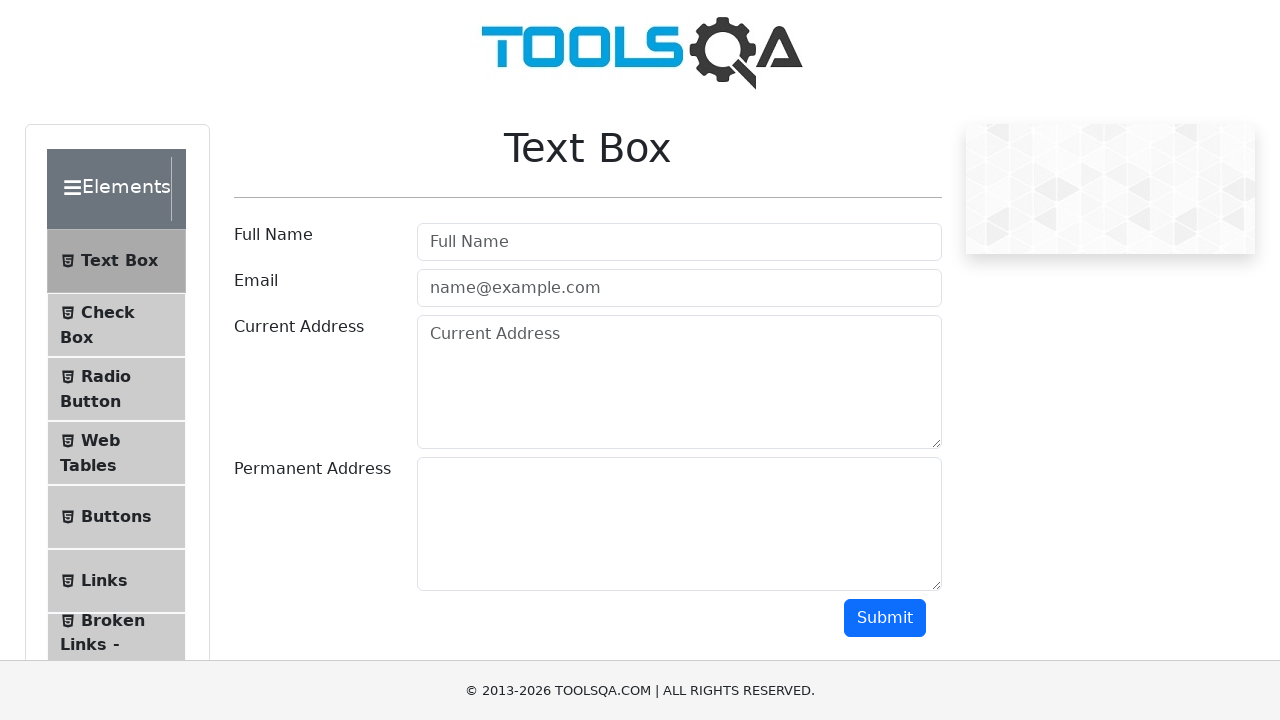

Filled full name field with 'student' on input#userName
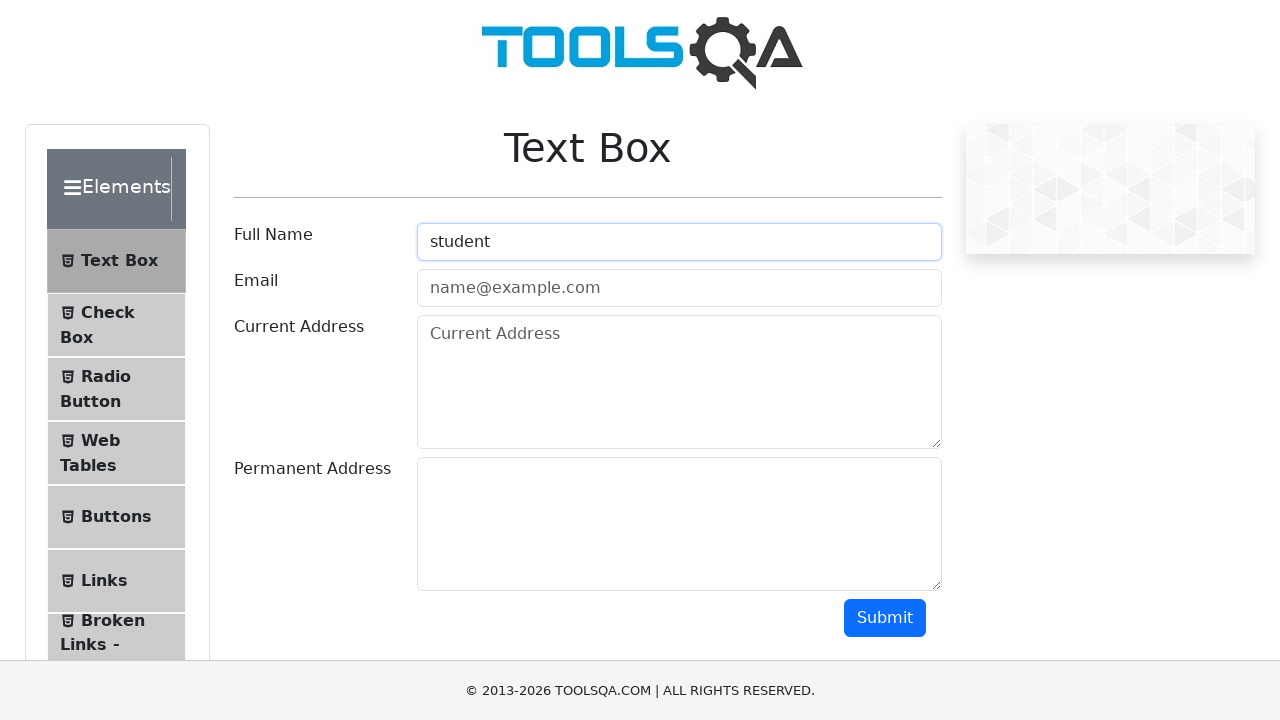

Filled email field with 'student@gmail.com' on input#userEmail
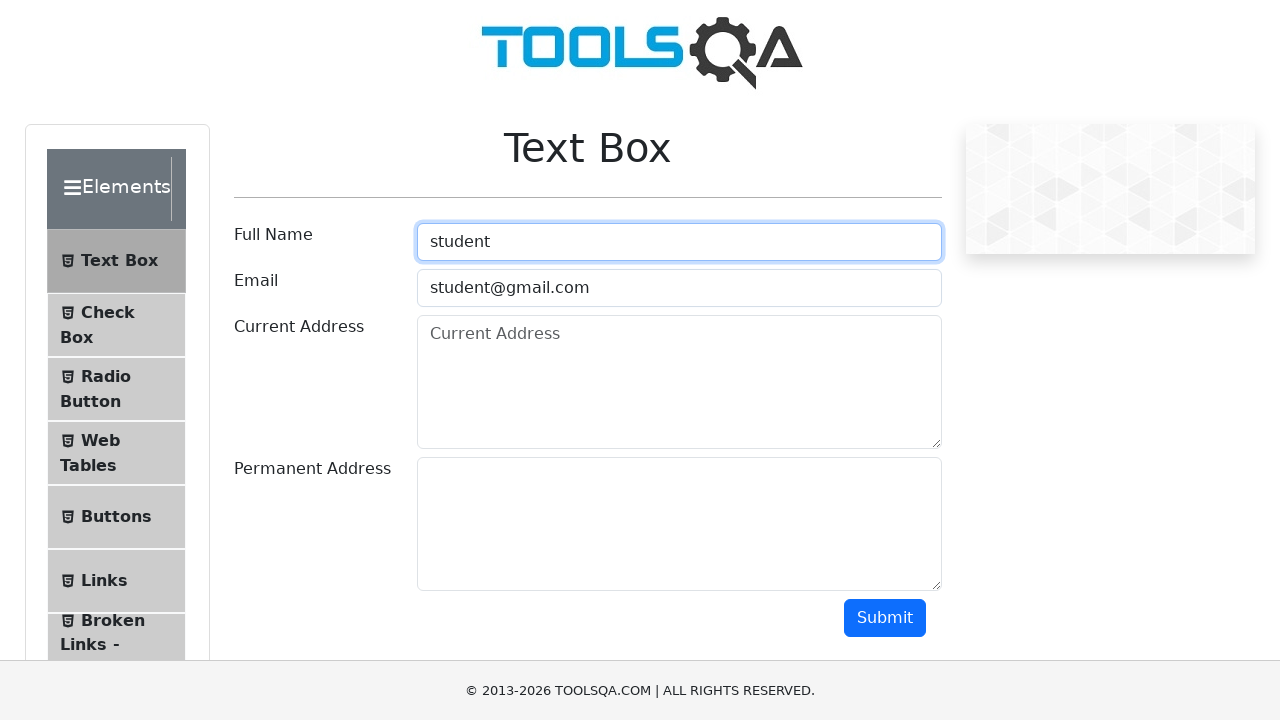

Filled current address field with 'USA' on textarea#currentAddress
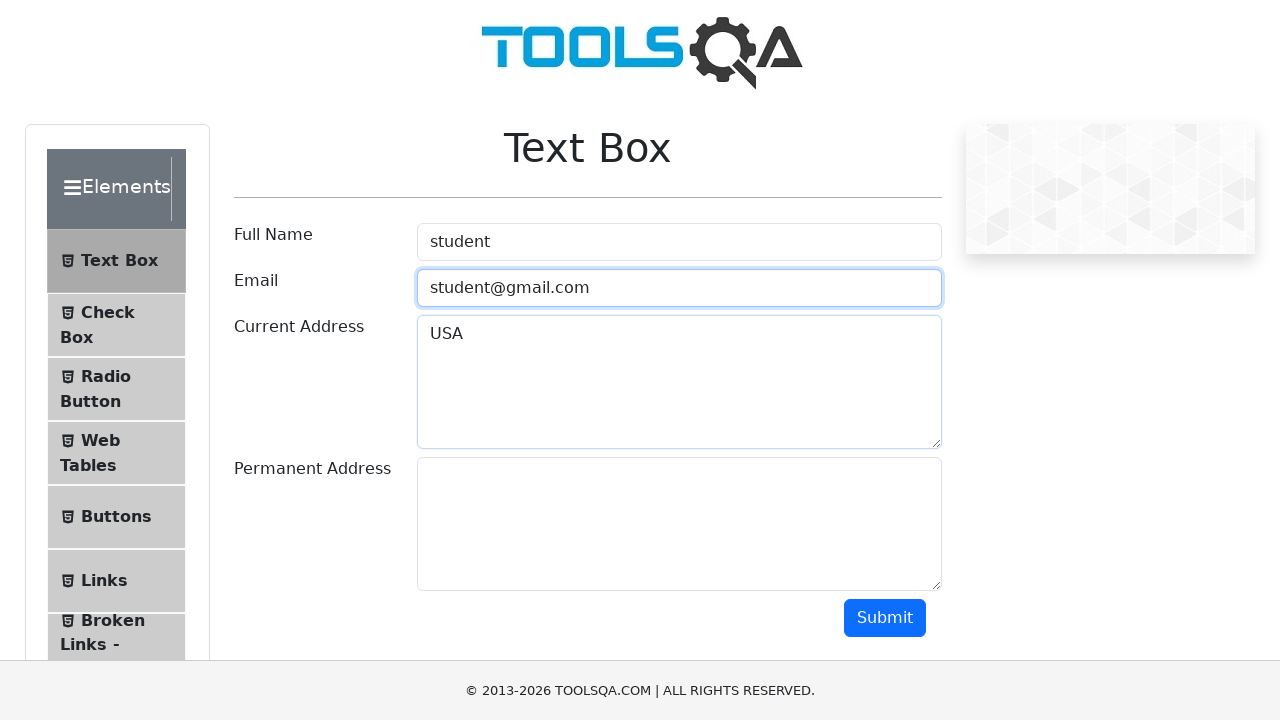

Filled permanent address field with 'Dubai' on textarea#permanentAddress
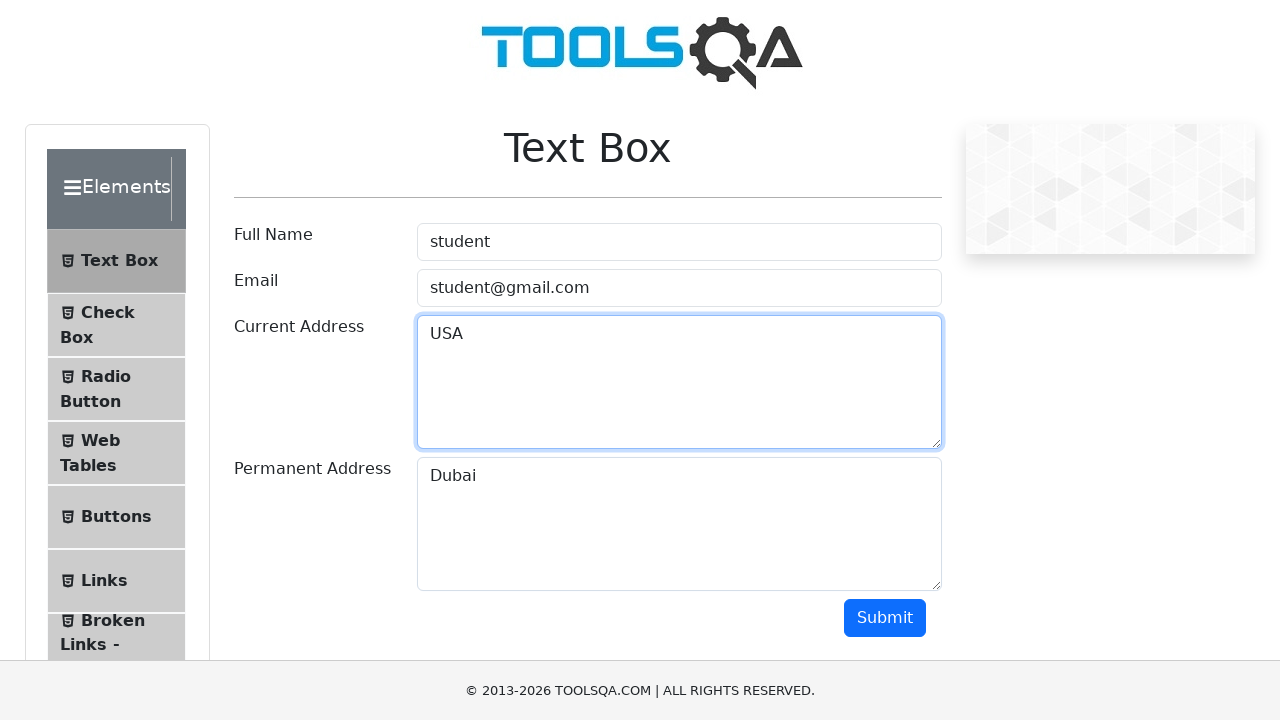

Clicked the Submit button to submit the form at (885, 618) on button:has-text('Submit')
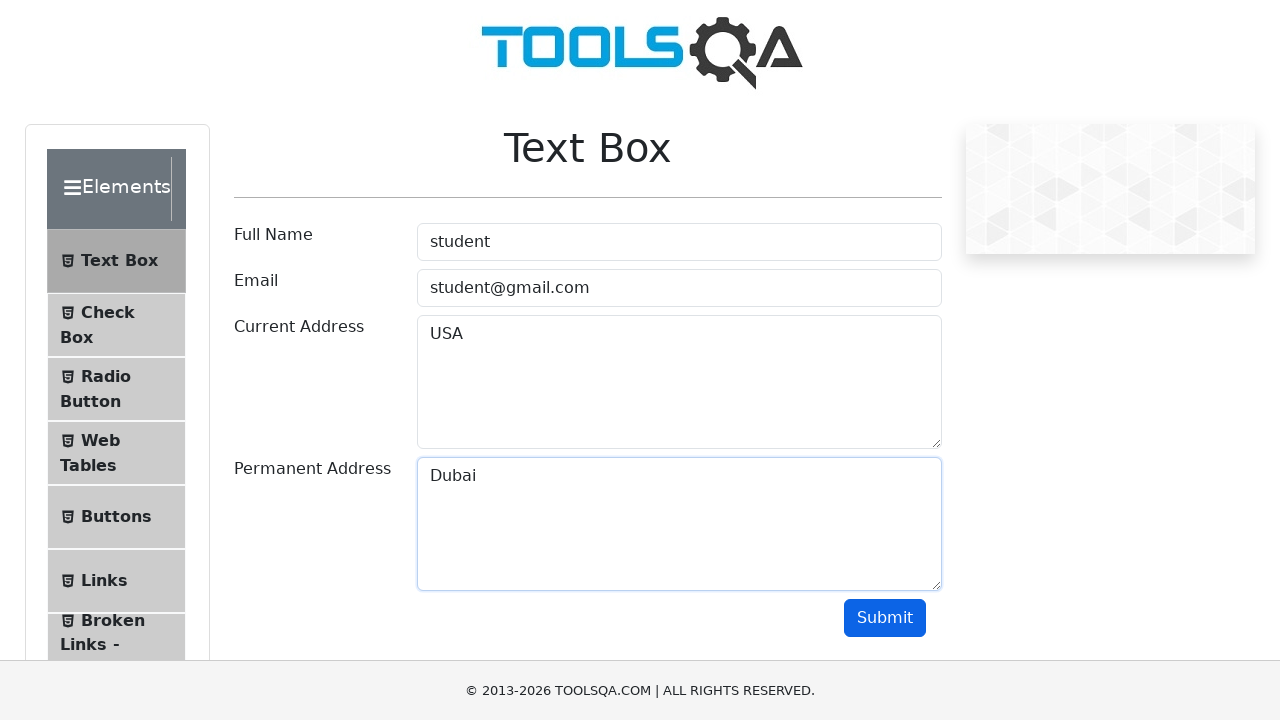

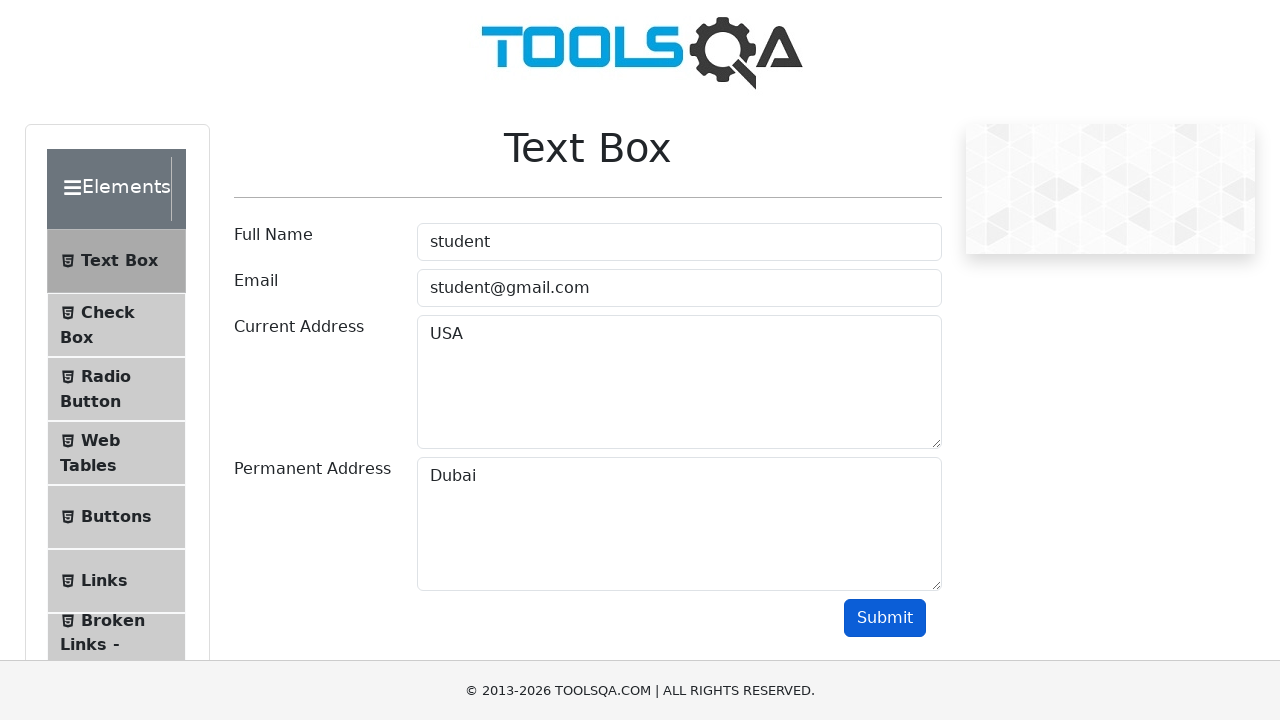